Tests that the "Products" text is visible on the page

Starting URL: https://www.demoblaze.com/cart.html

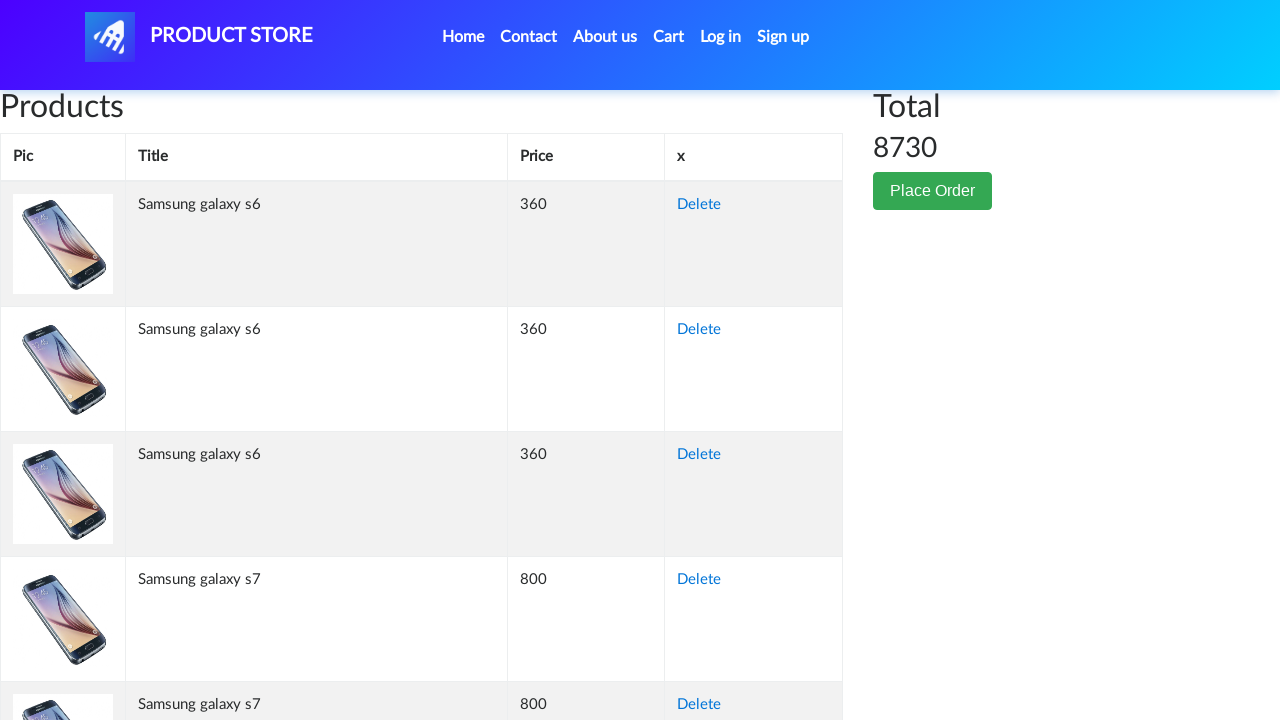

Navigated to cart page at https://www.demoblaze.com/cart.html
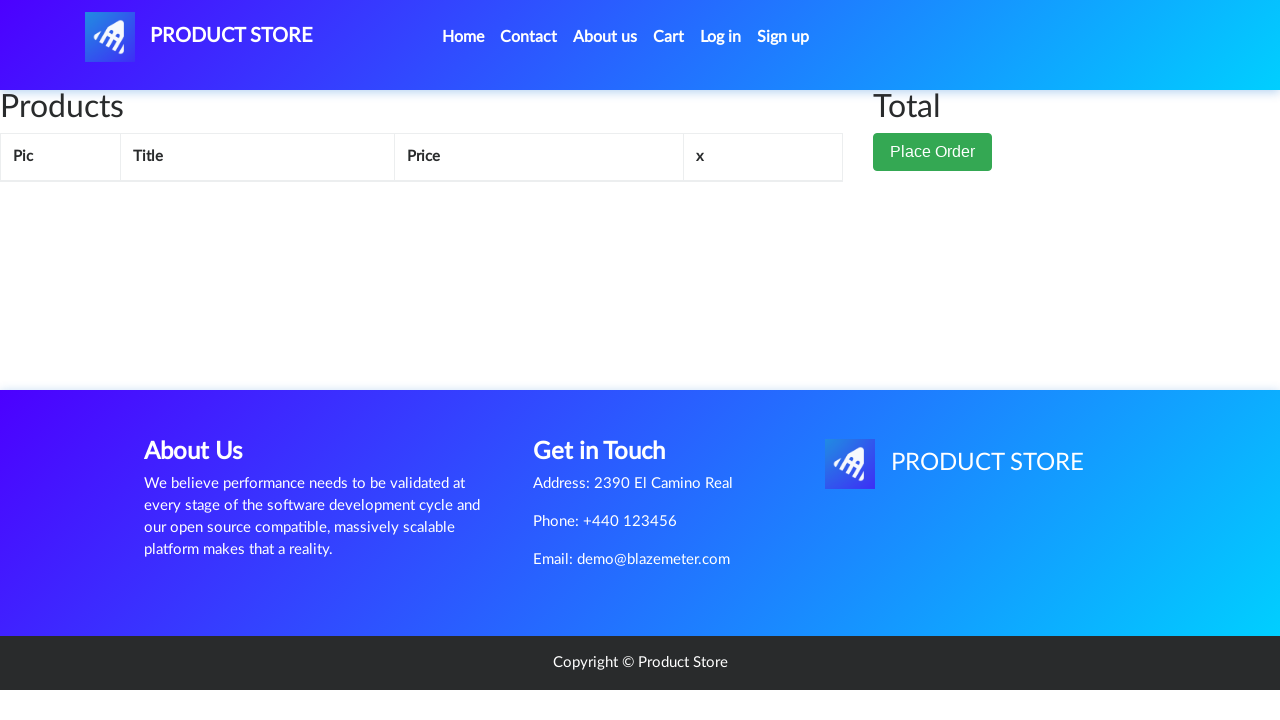

Verified that 'Products' text is visible on the page using XPath selector
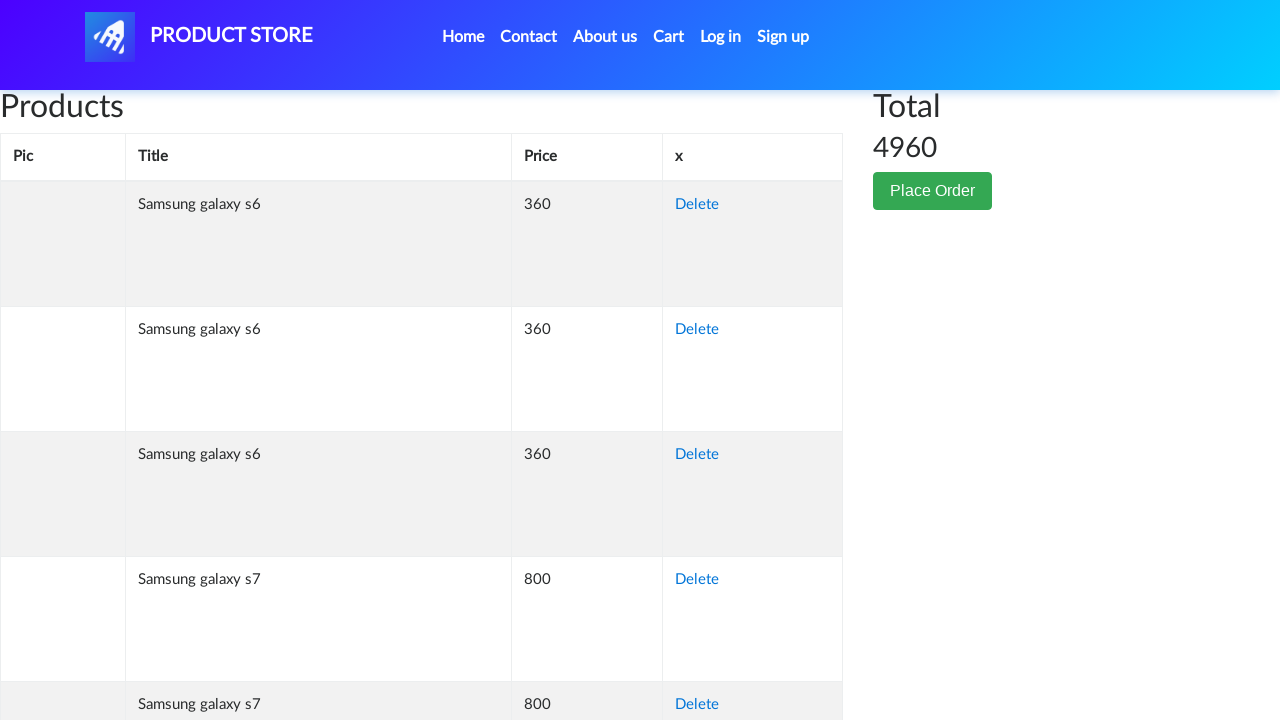

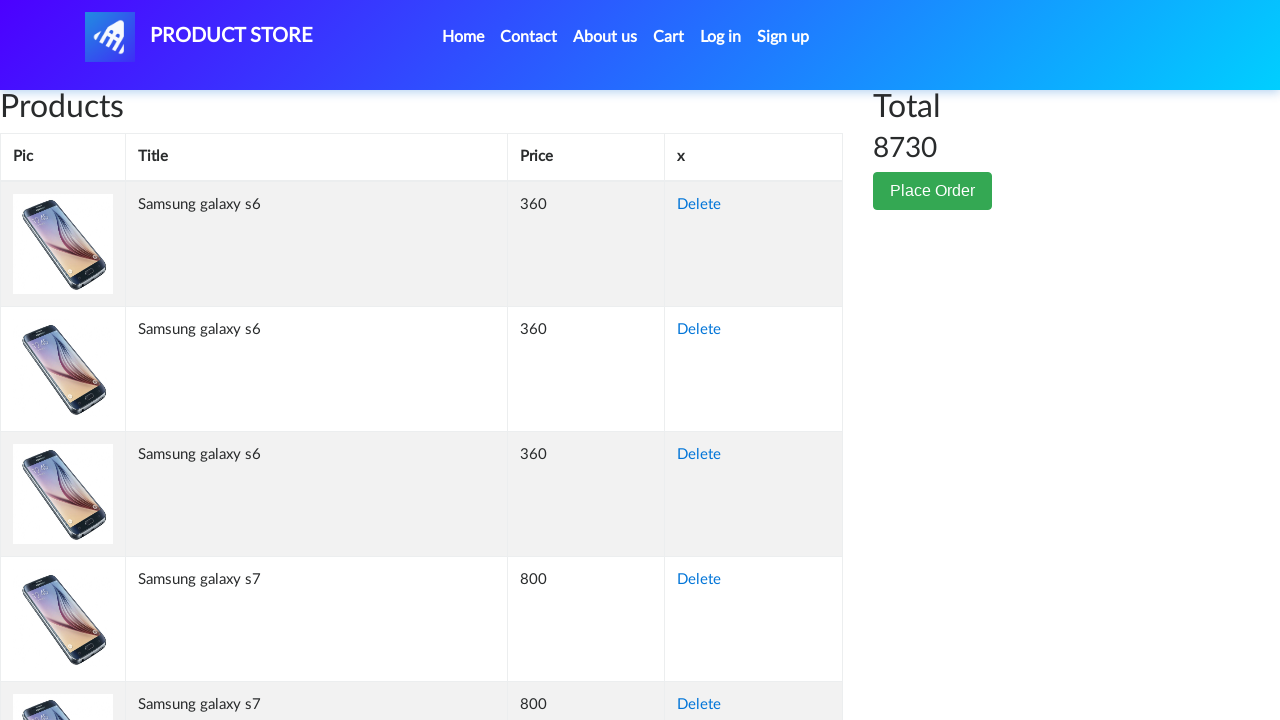